Tests removing a checkbox element and verifies the "It's gone!" message appears

Starting URL: https://the-internet.herokuapp.com/dynamic_controls

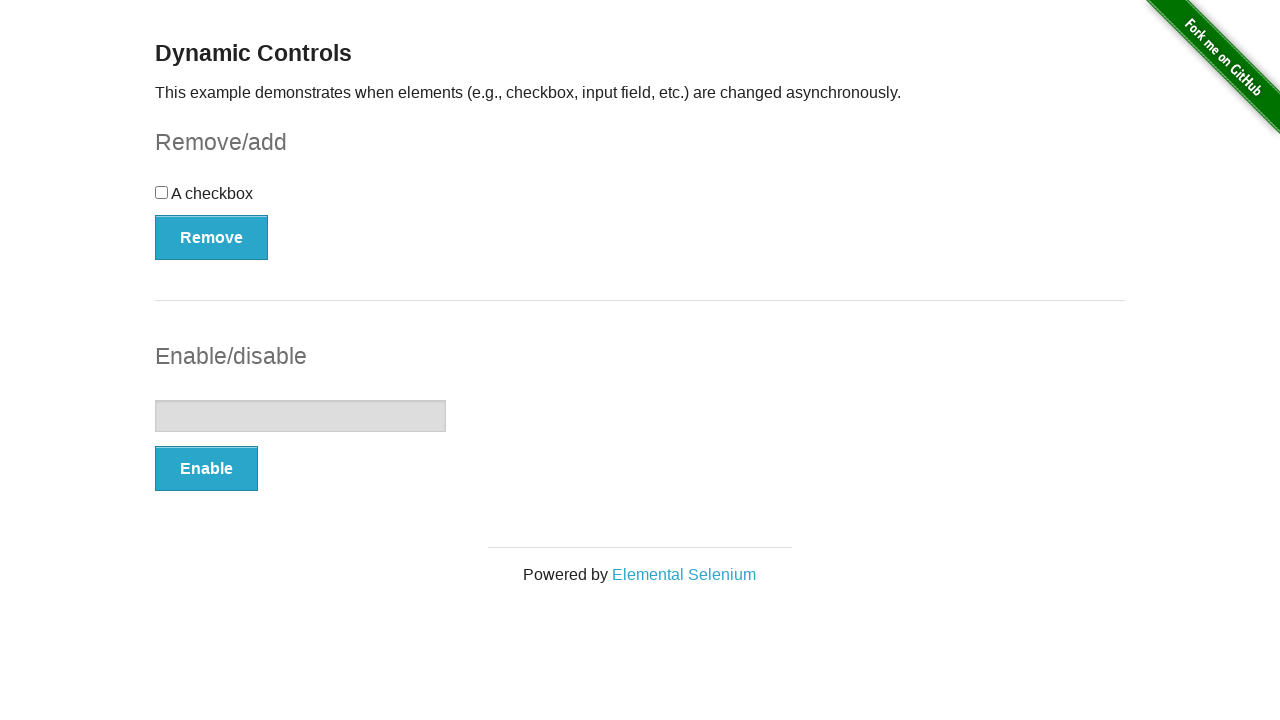

Clicked the Remove button to delete the checkbox element at (212, 237) on xpath=//button[text()='Remove']
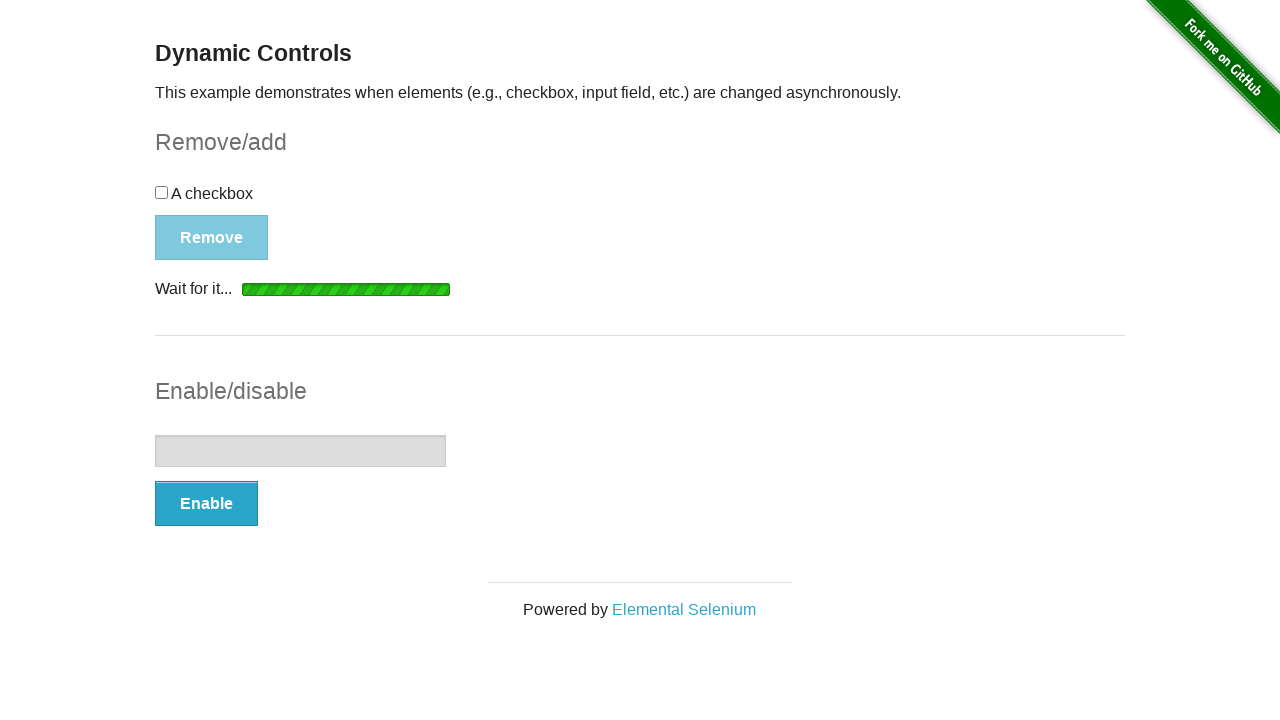

Verified the 'It's gone!' message appeared after removing the checkbox
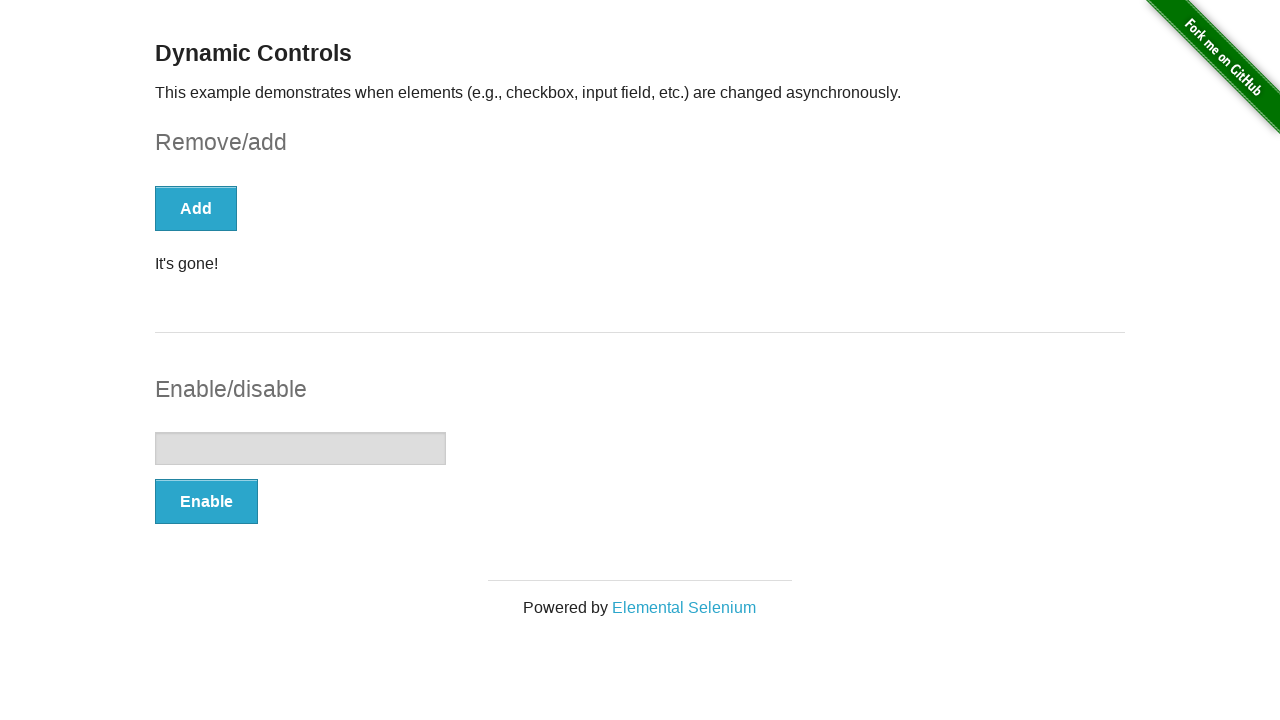

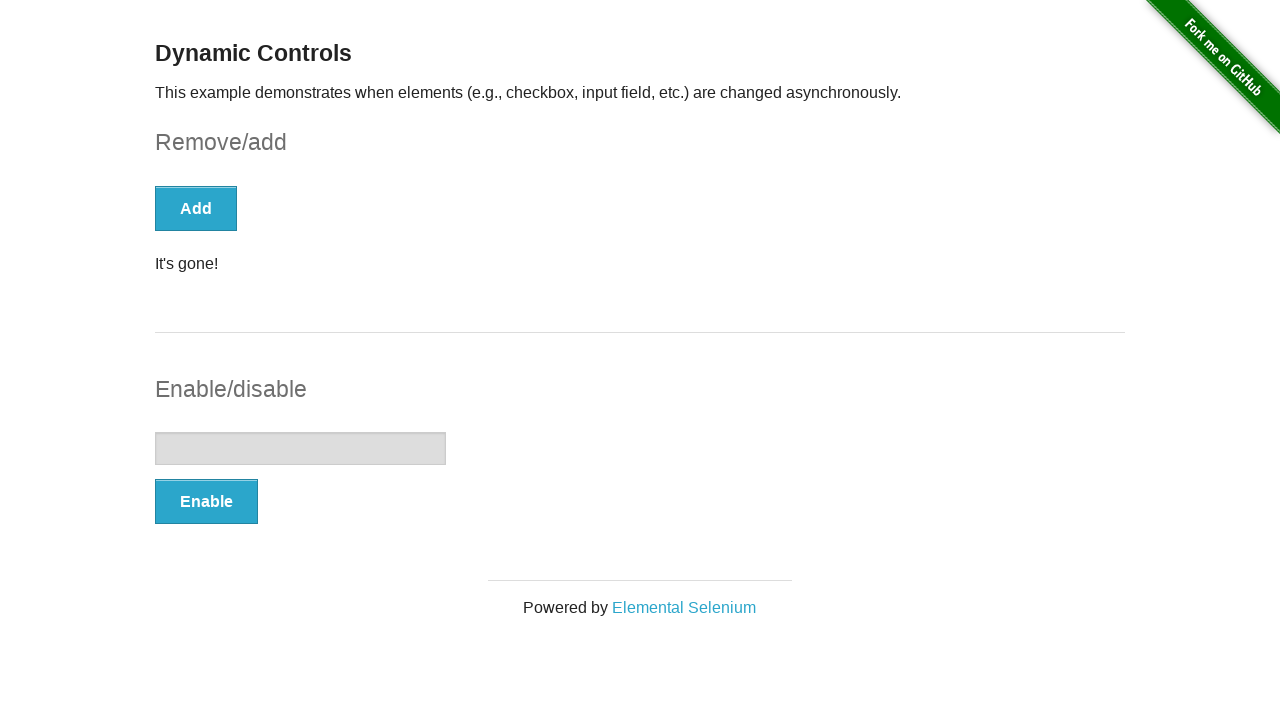